Tests table sorting and pagination functionality by clicking the sort header and navigating through pages to find items containing "Rice"

Starting URL: https://rahulshettyacademy.com/seleniumPractise/#/offers

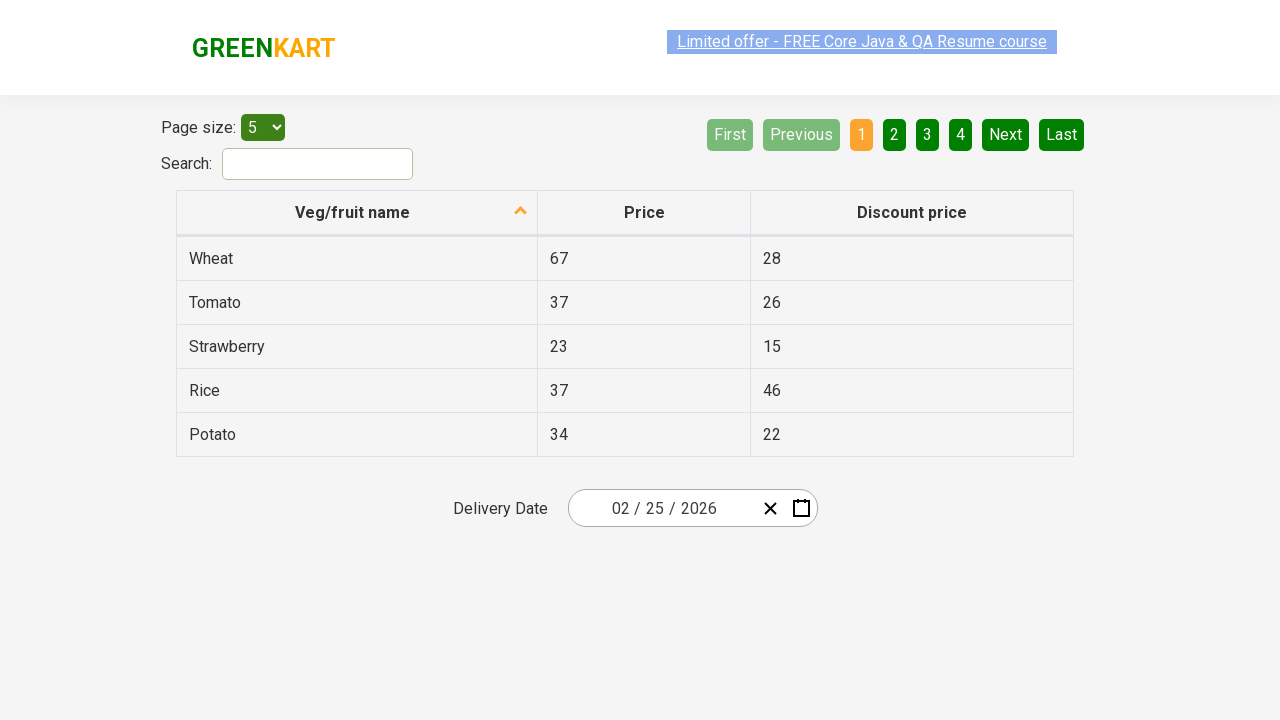

Clicked first column header to sort table at (357, 213) on xpath=//tr/th[1]
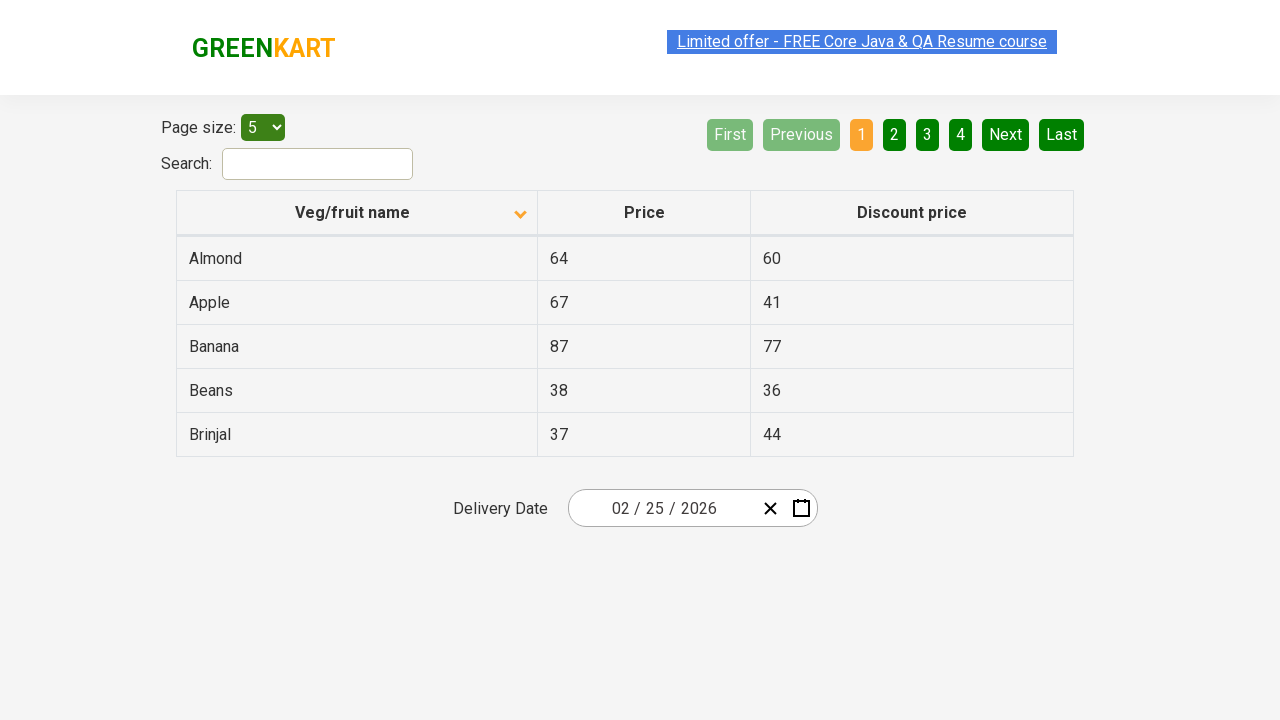

Searched for items containing 'Rice' in first column
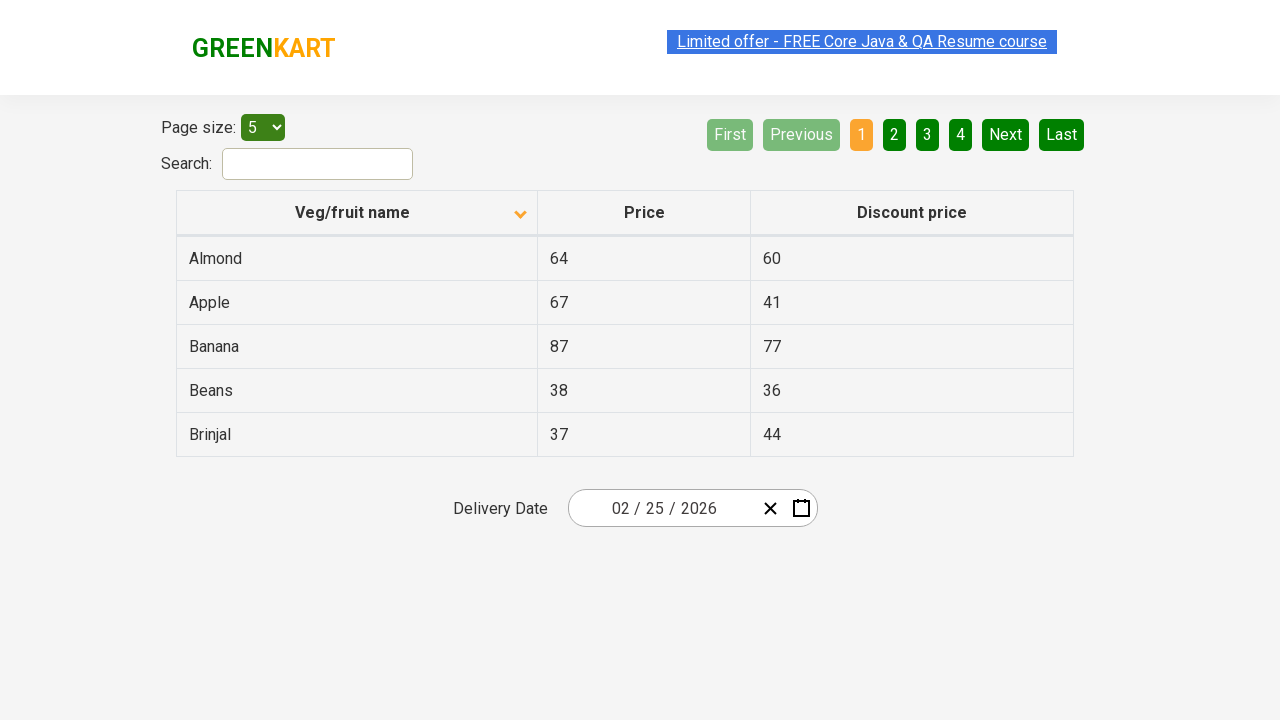

No Rice items found on current page, checking for Next button
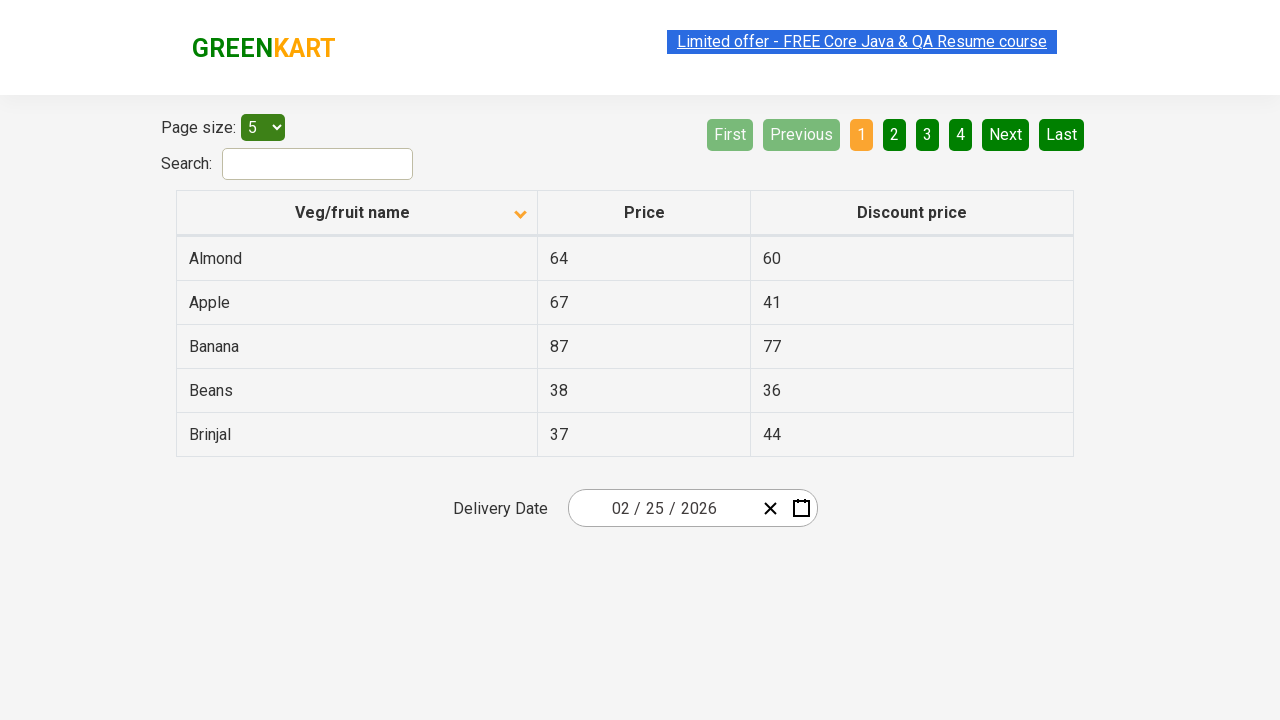

Clicked Next button to navigate to next page at (1006, 134) on a[aria-label='Next']
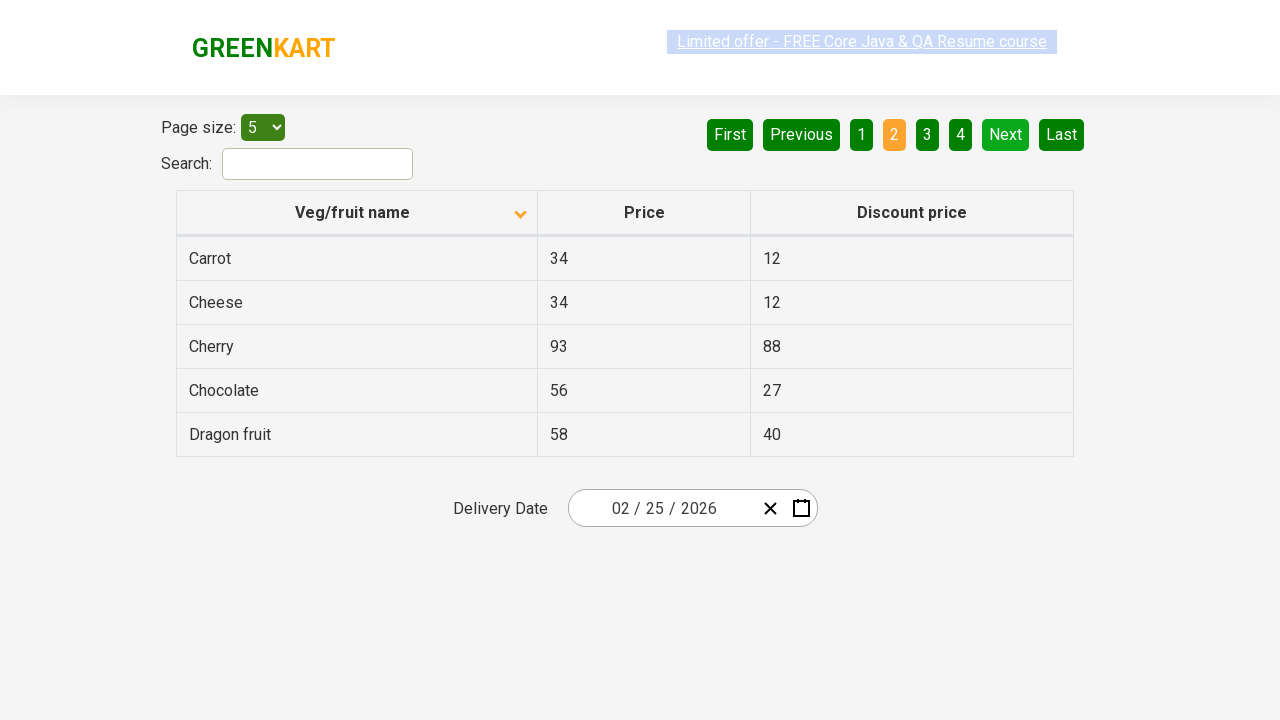

Waited for next page to load
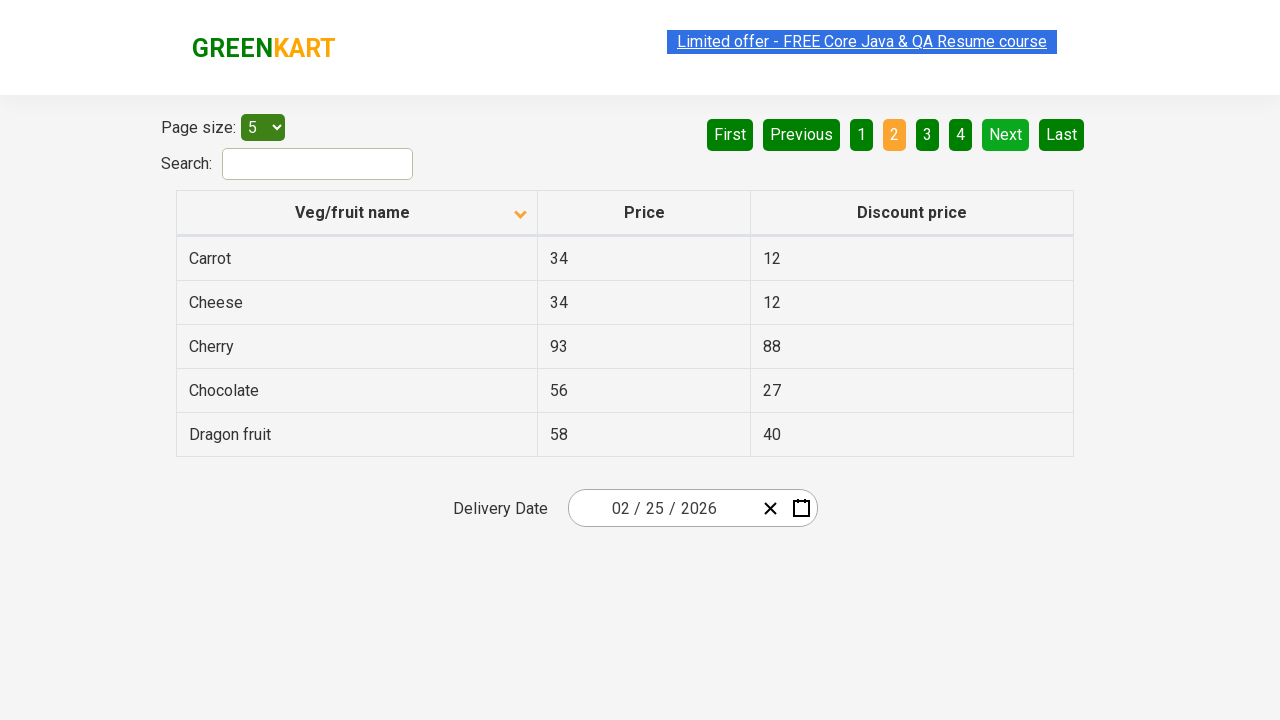

Searched for items containing 'Rice' in first column
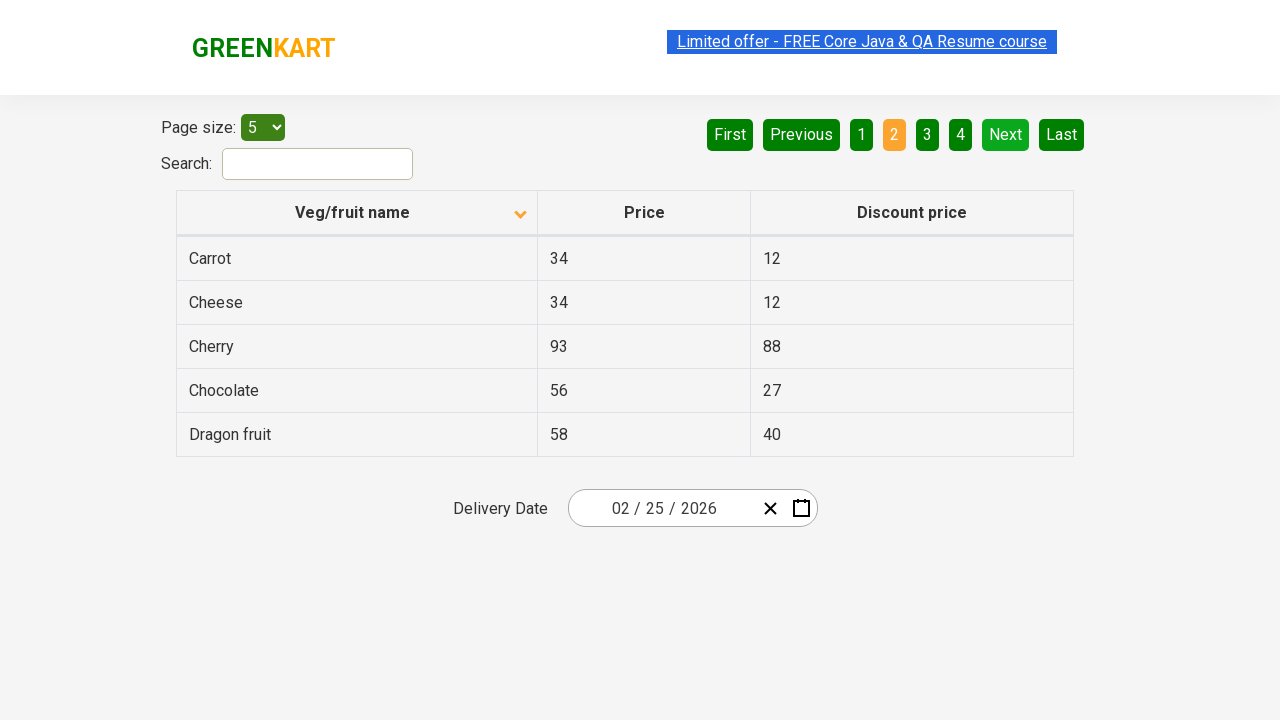

No Rice items found on current page, checking for Next button
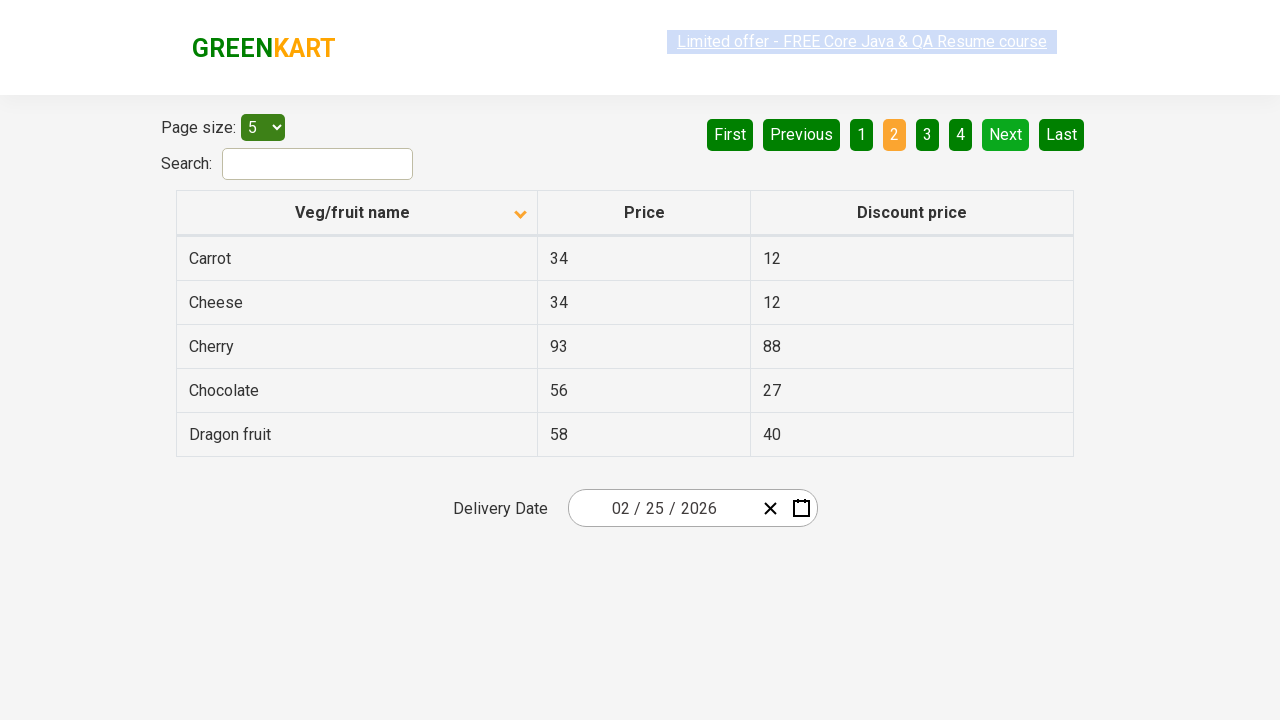

Clicked Next button to navigate to next page at (1006, 134) on a[aria-label='Next']
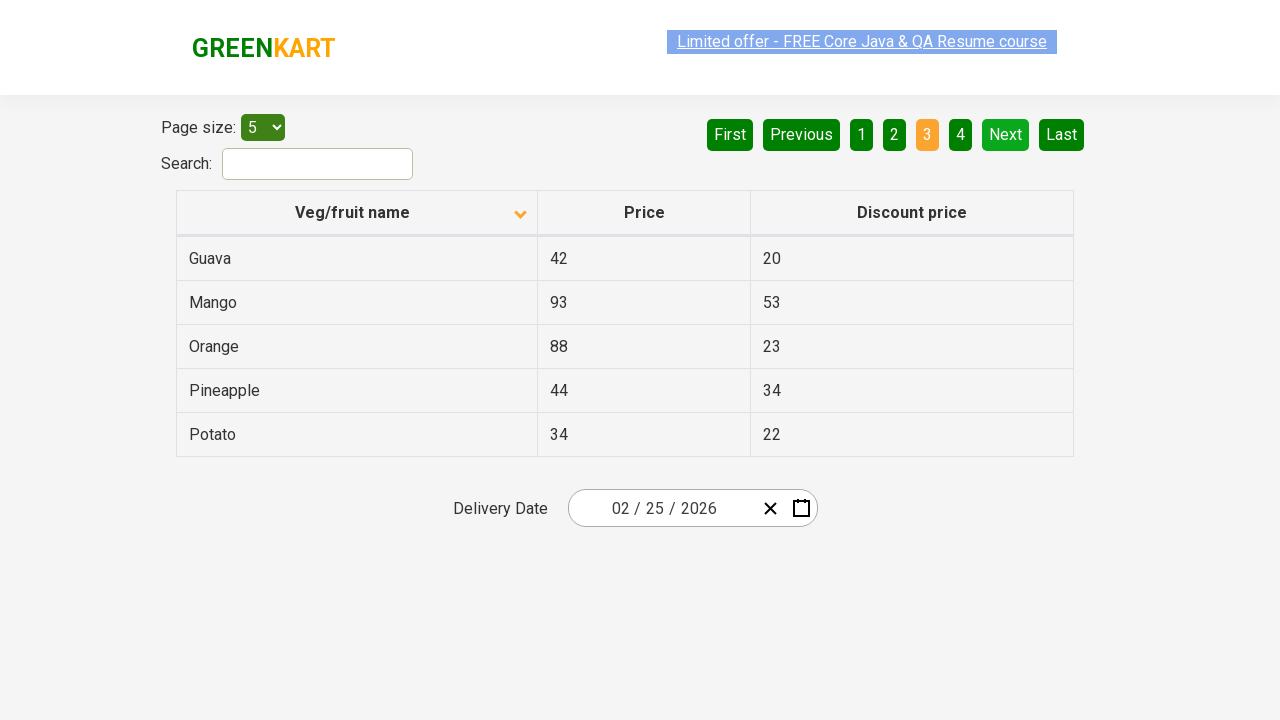

Waited for next page to load
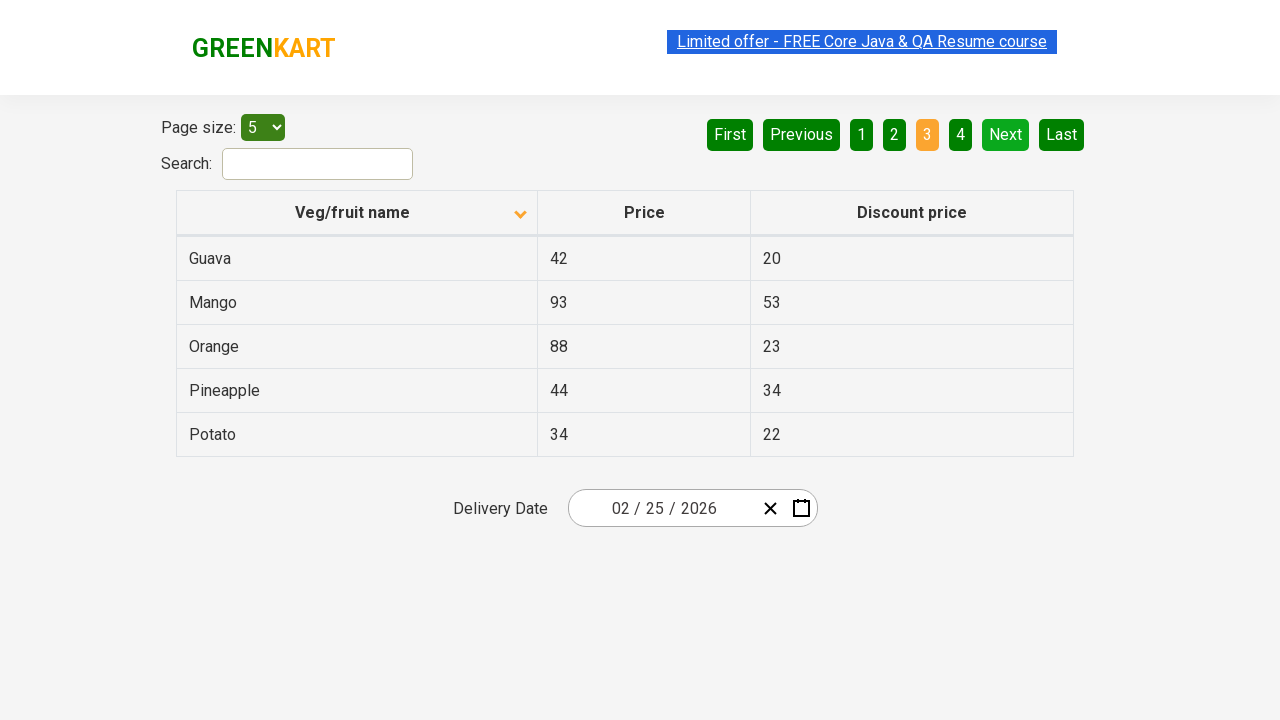

Searched for items containing 'Rice' in first column
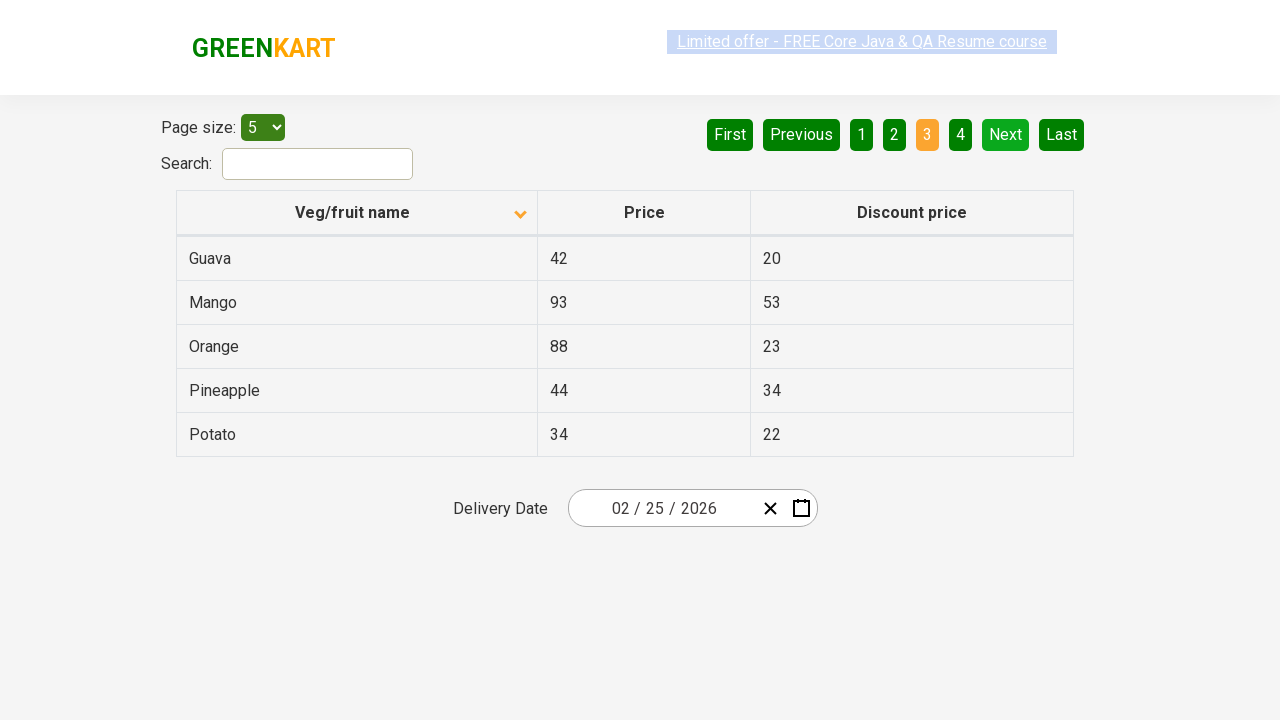

No Rice items found on current page, checking for Next button
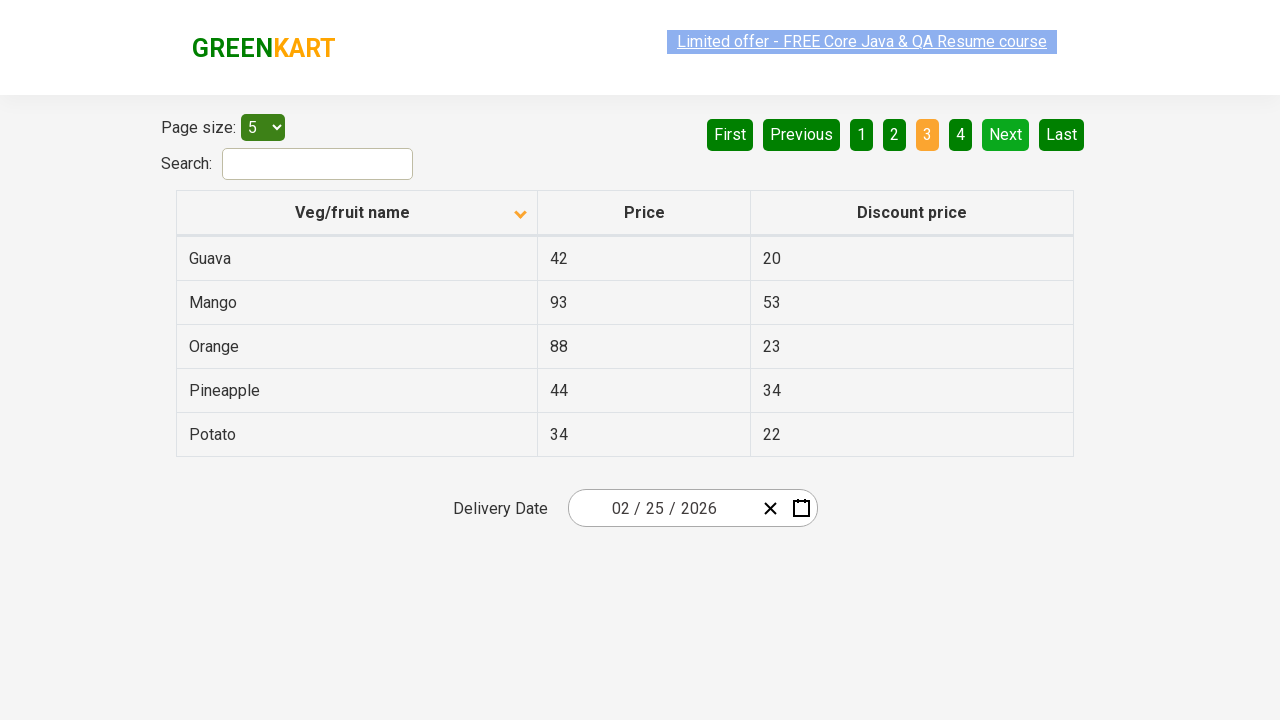

Clicked Next button to navigate to next page at (1006, 134) on a[aria-label='Next']
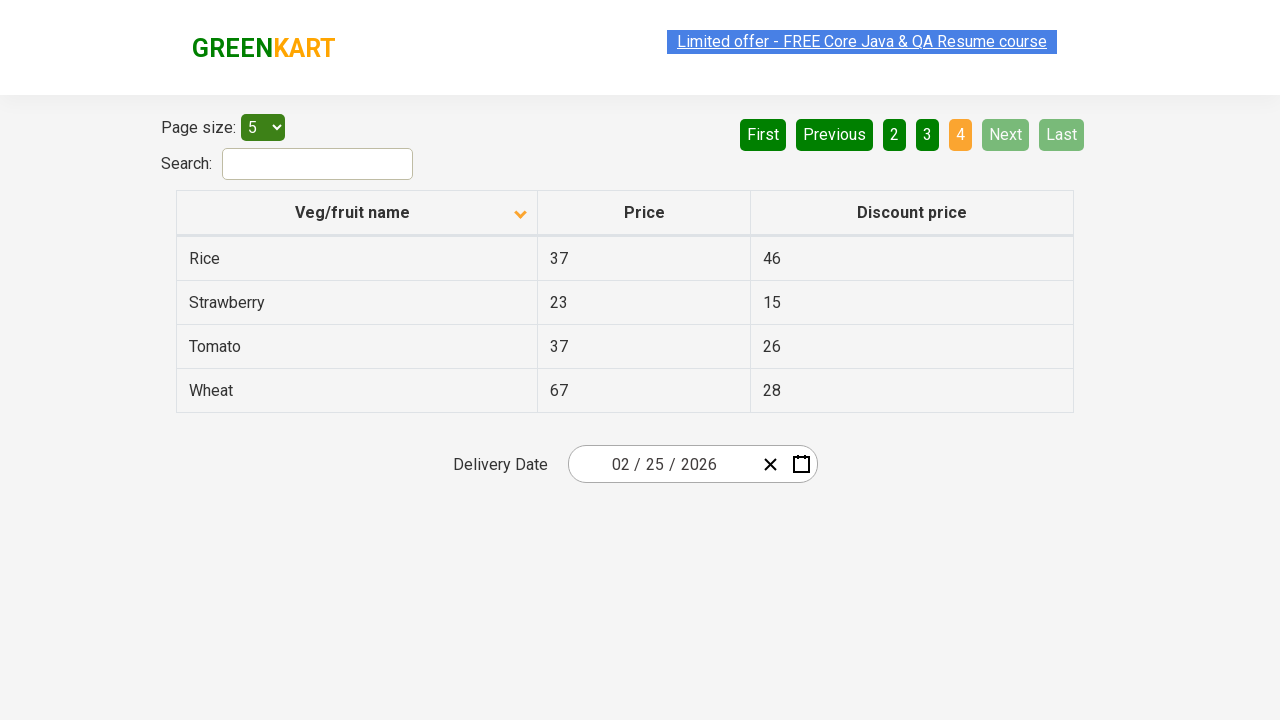

Waited for next page to load
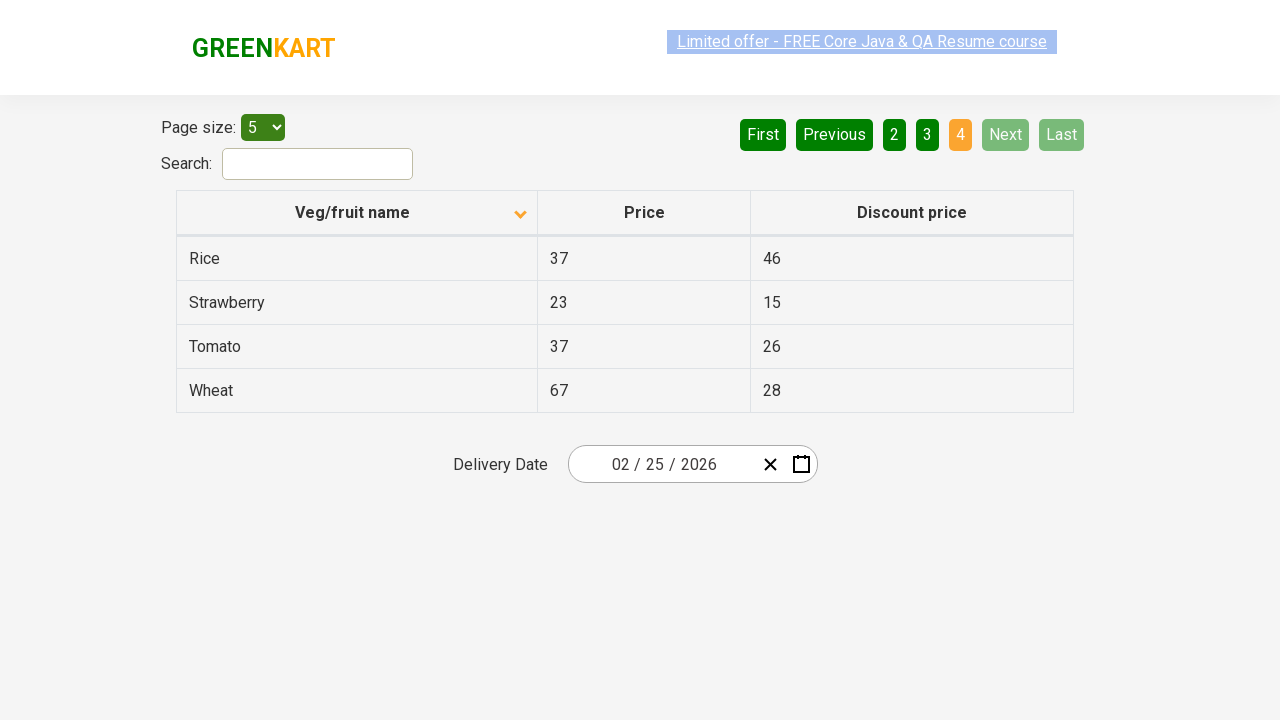

Searched for items containing 'Rice' in first column
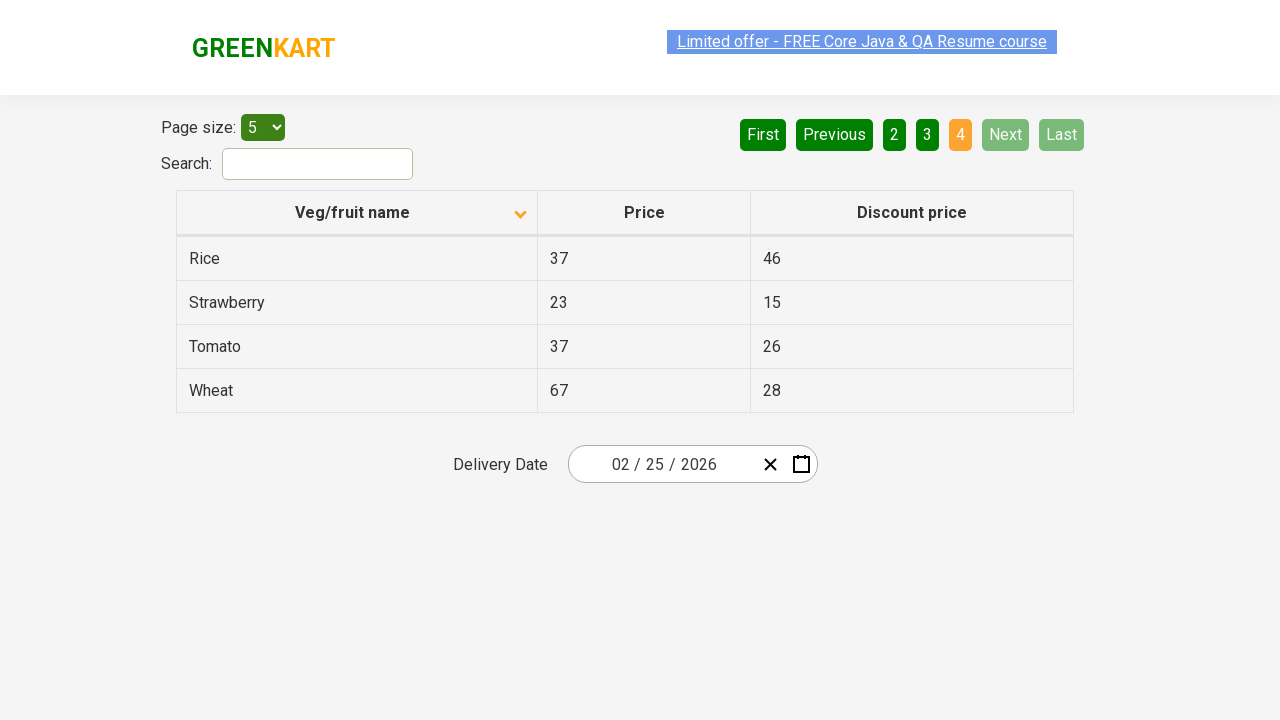

Found Rice item on current page
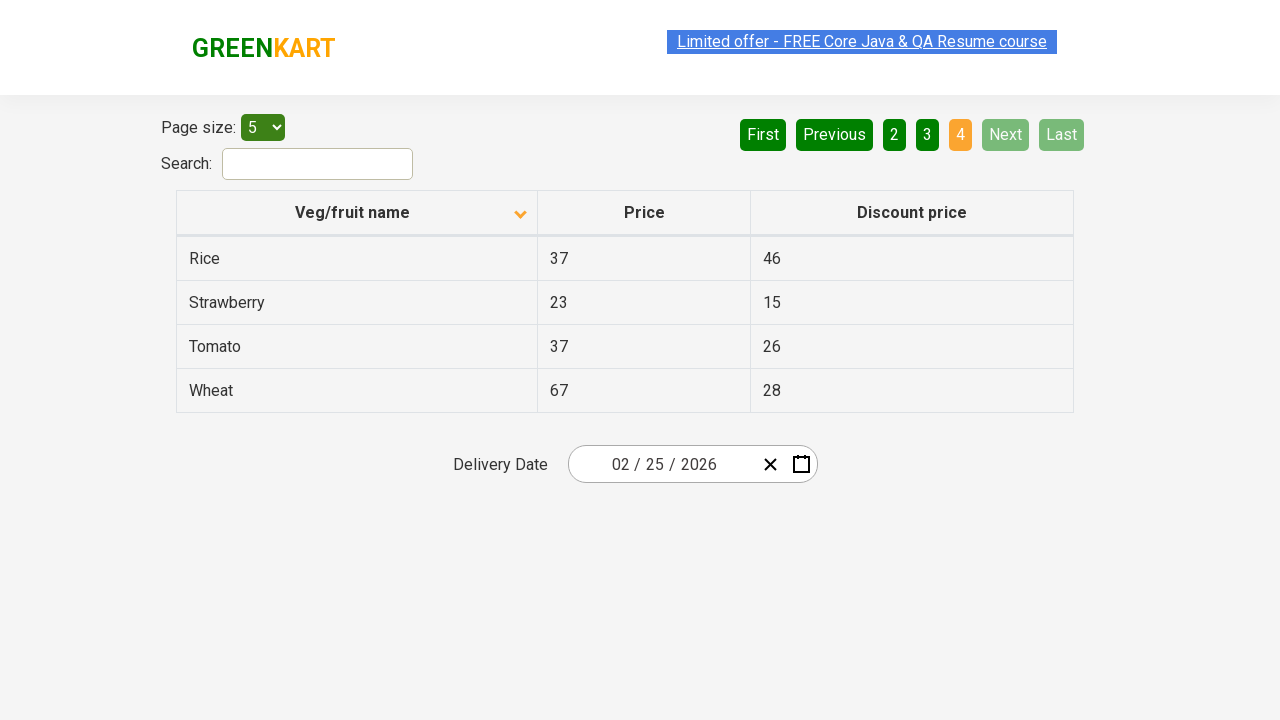

Located price element adjacent to Rice item
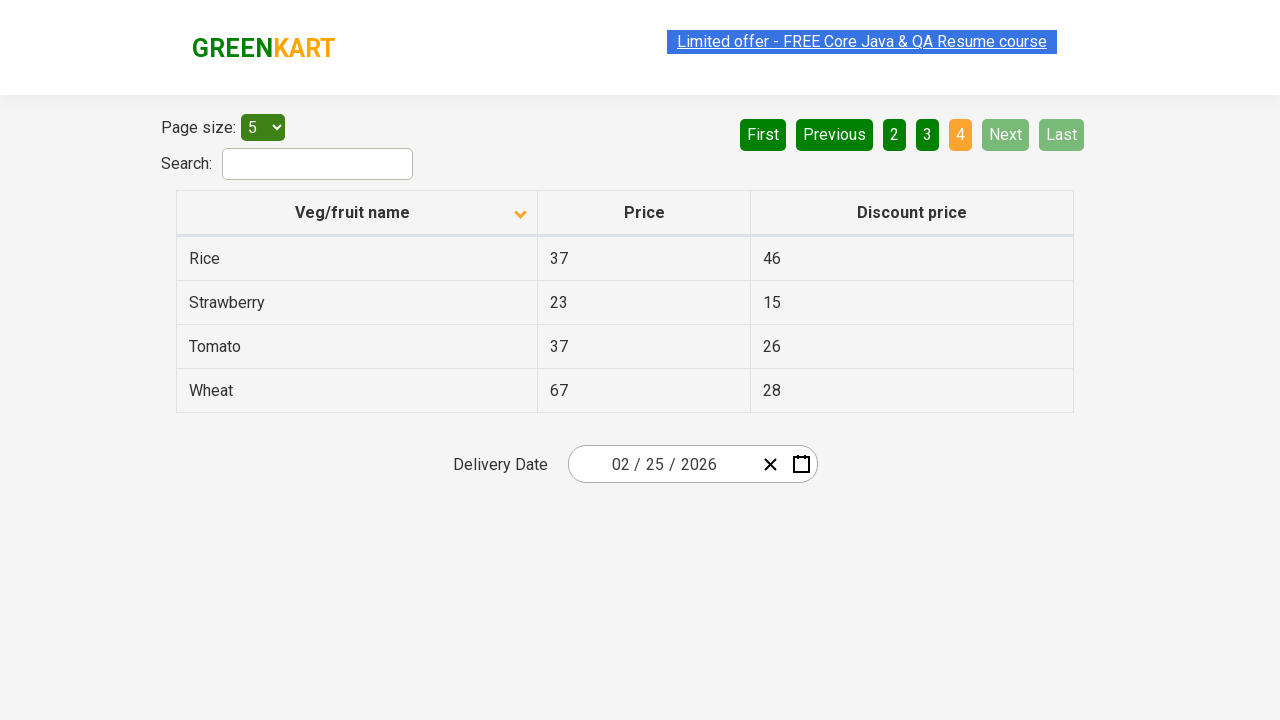

Price element loaded and ready
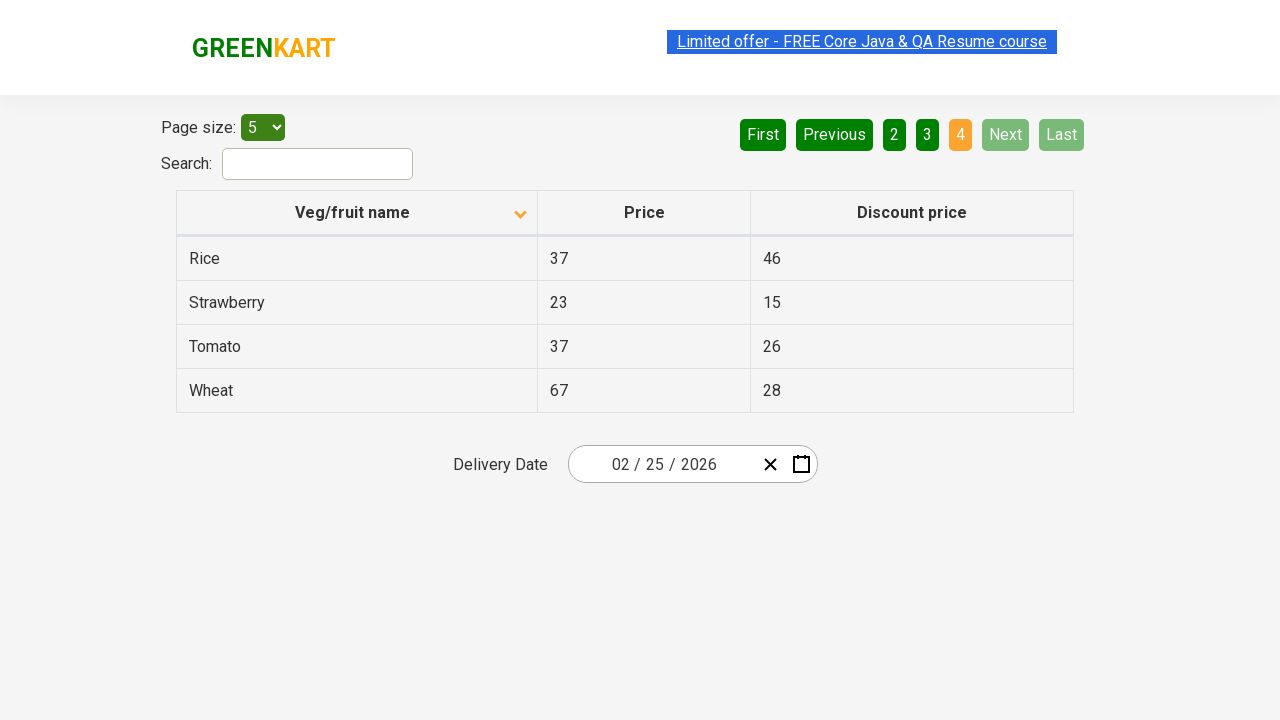

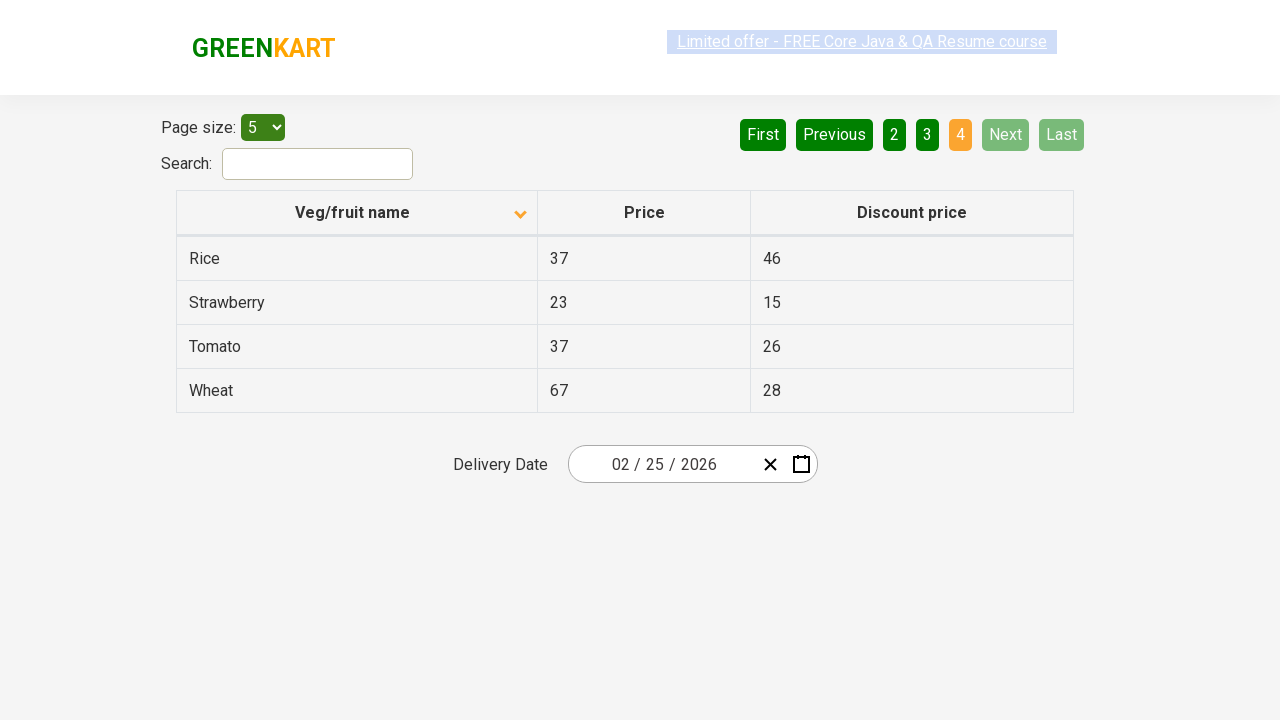